Tests the store search functionality by entering a search term "School" and submitting the search form

Starting URL: https://kodilla.com/pl/test/store

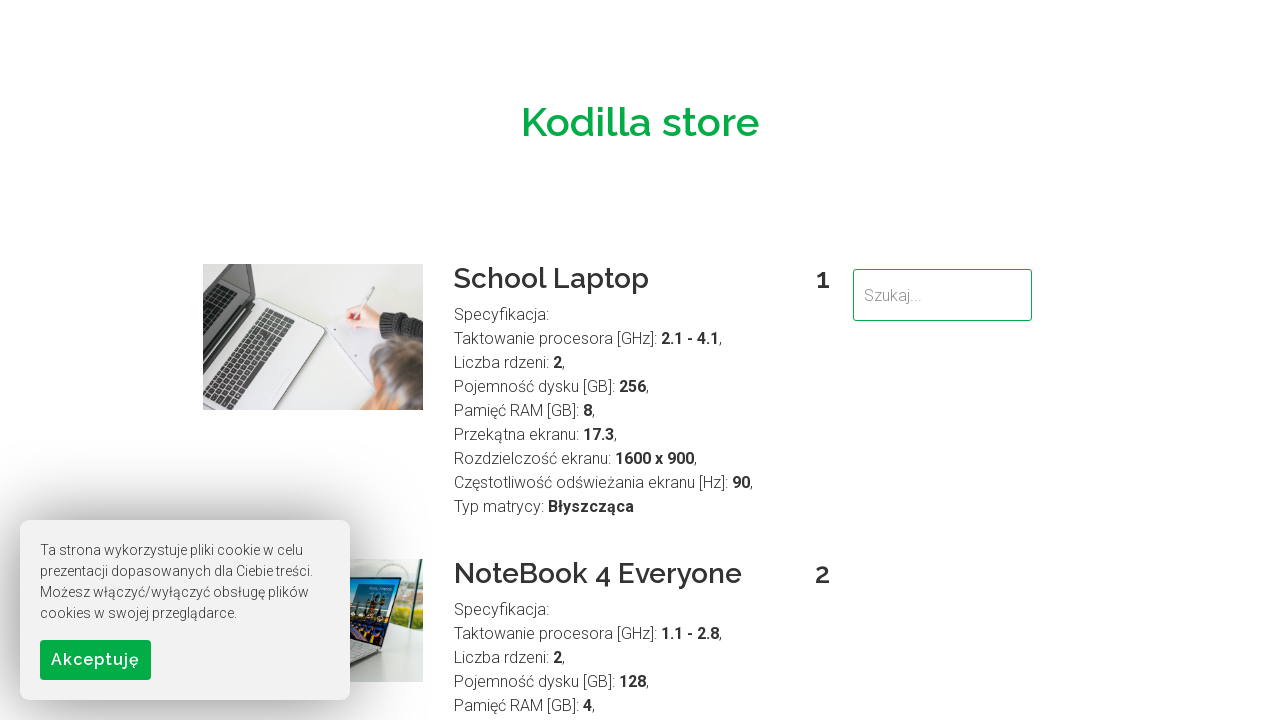

Filled search field with 'School' on input[name='search']
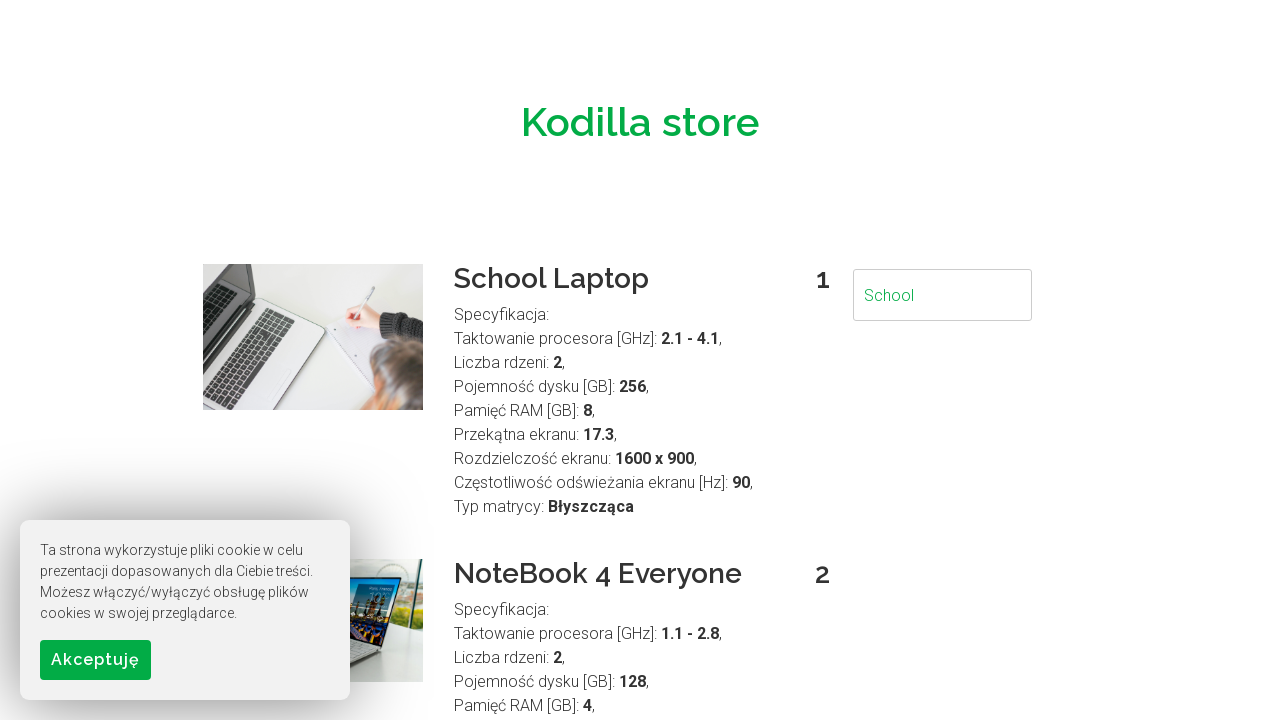

Pressed Enter to submit the search form on input[name='search']
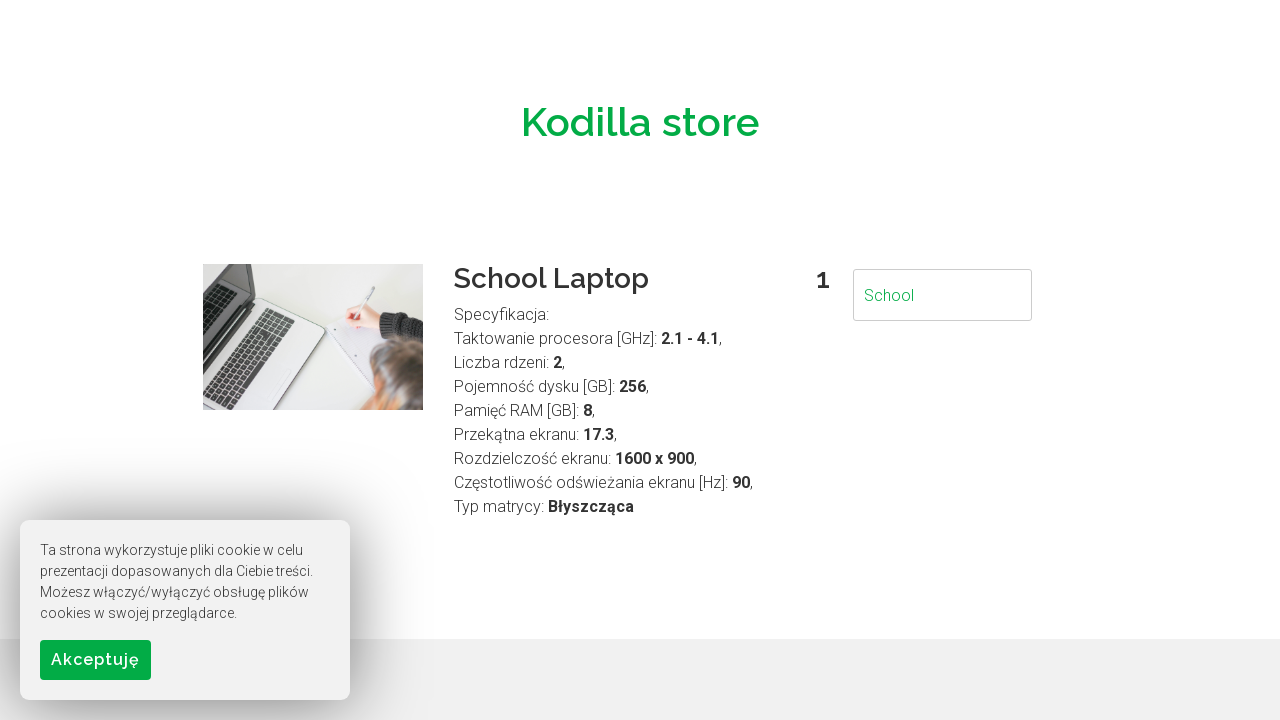

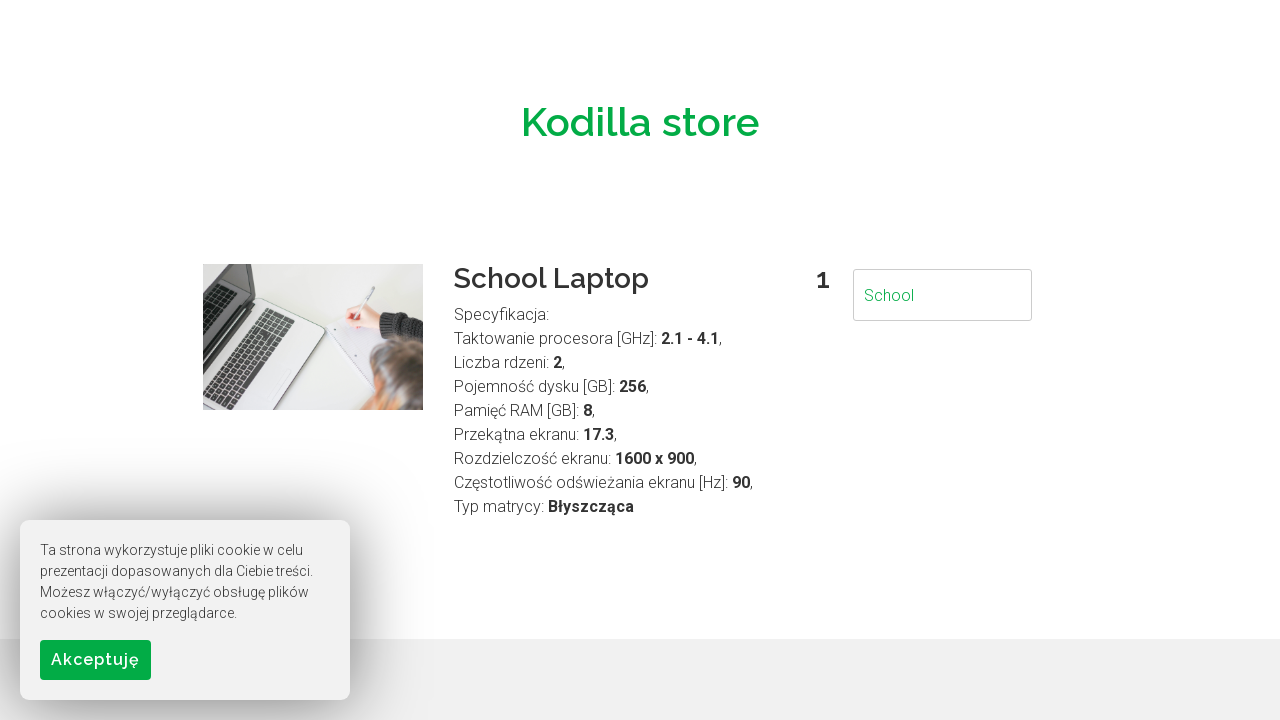